Tests date picker functionality by selecting a specific date from dropdown-based date picker with month and year selectors

Starting URL: https://www.dummyticket.com/dummy-ticket-for-visa-application/

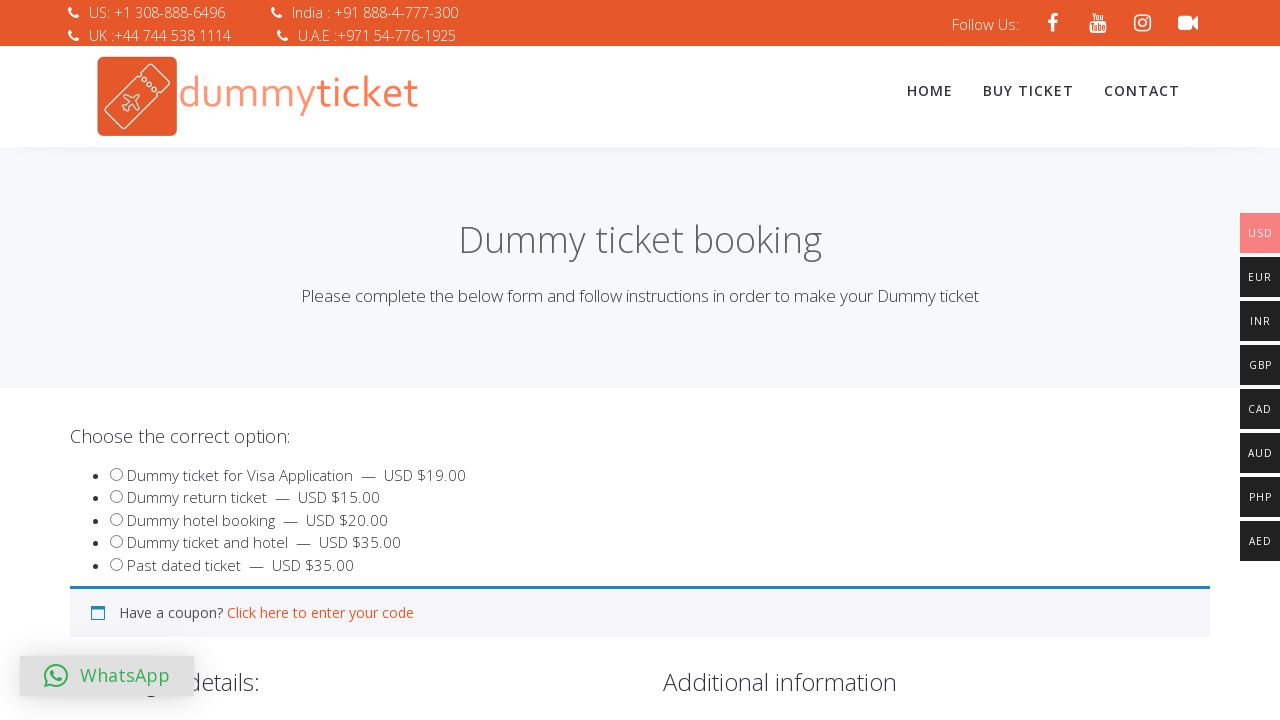

Clicked on date of birth input field to open date picker at (344, 360) on input#dob
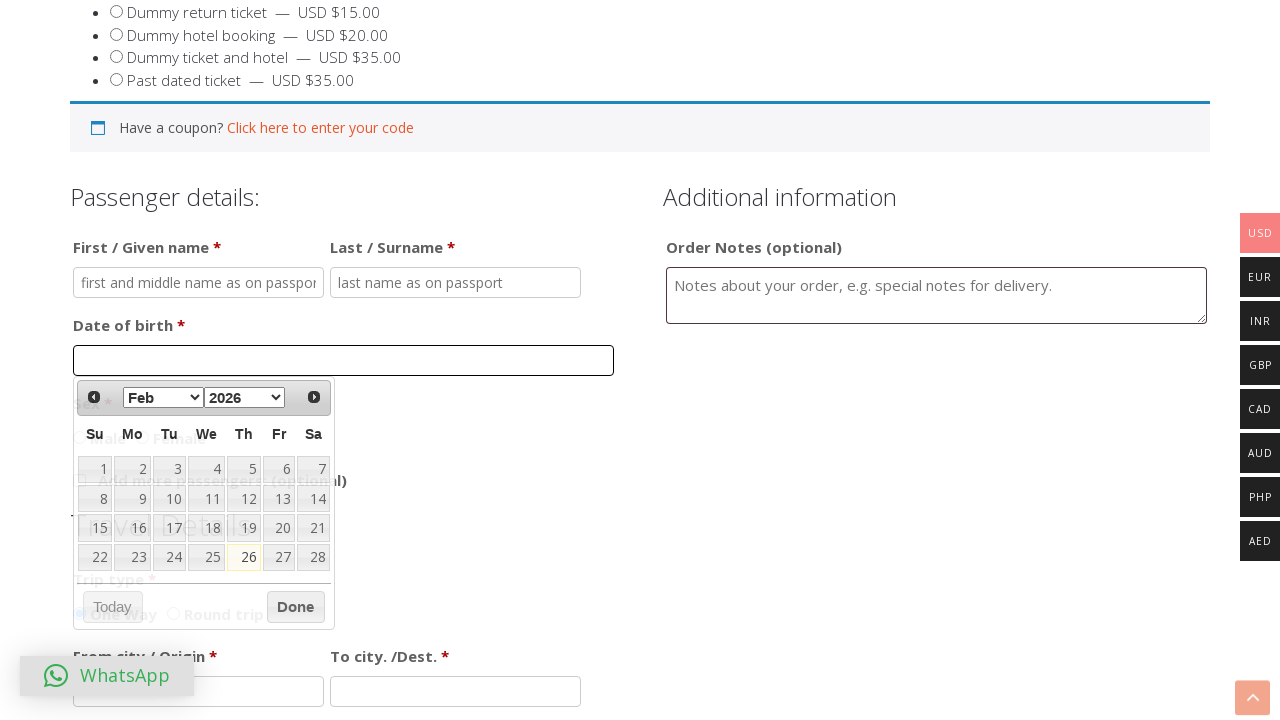

Selected December from month dropdown on select[aria-label='Select month']
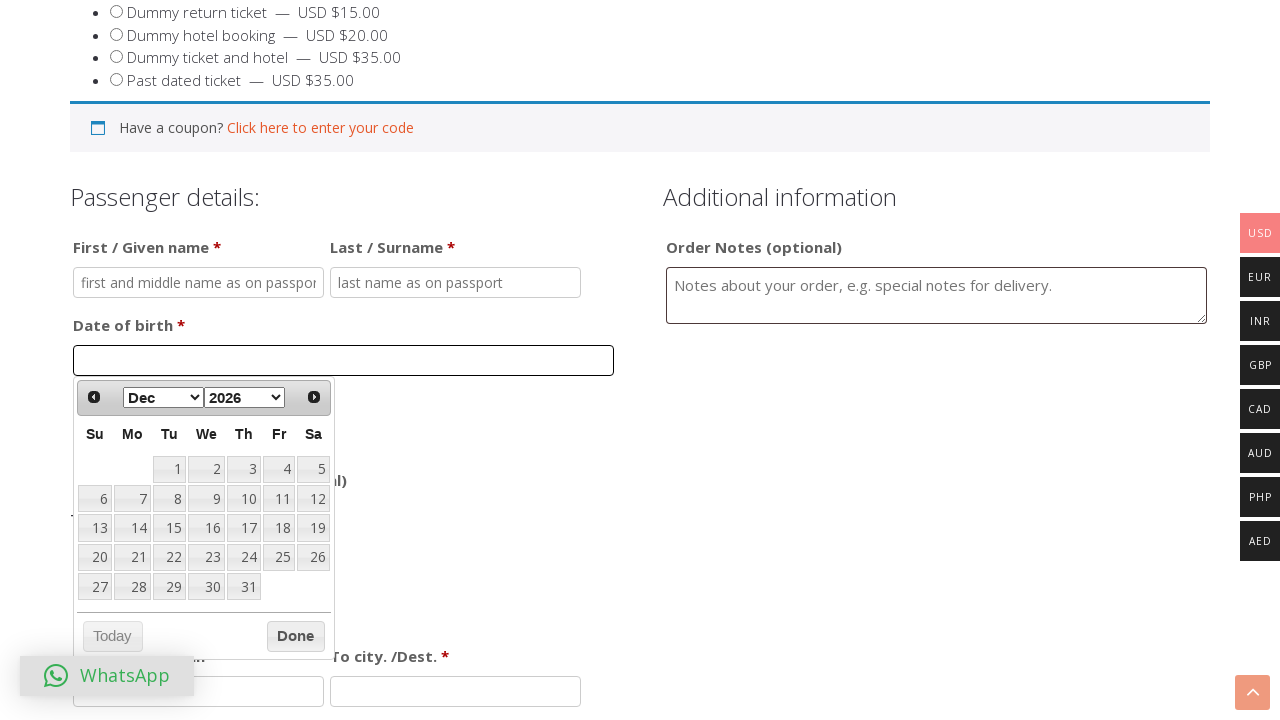

Selected 1990 from year dropdown on select[aria-label='Select year']
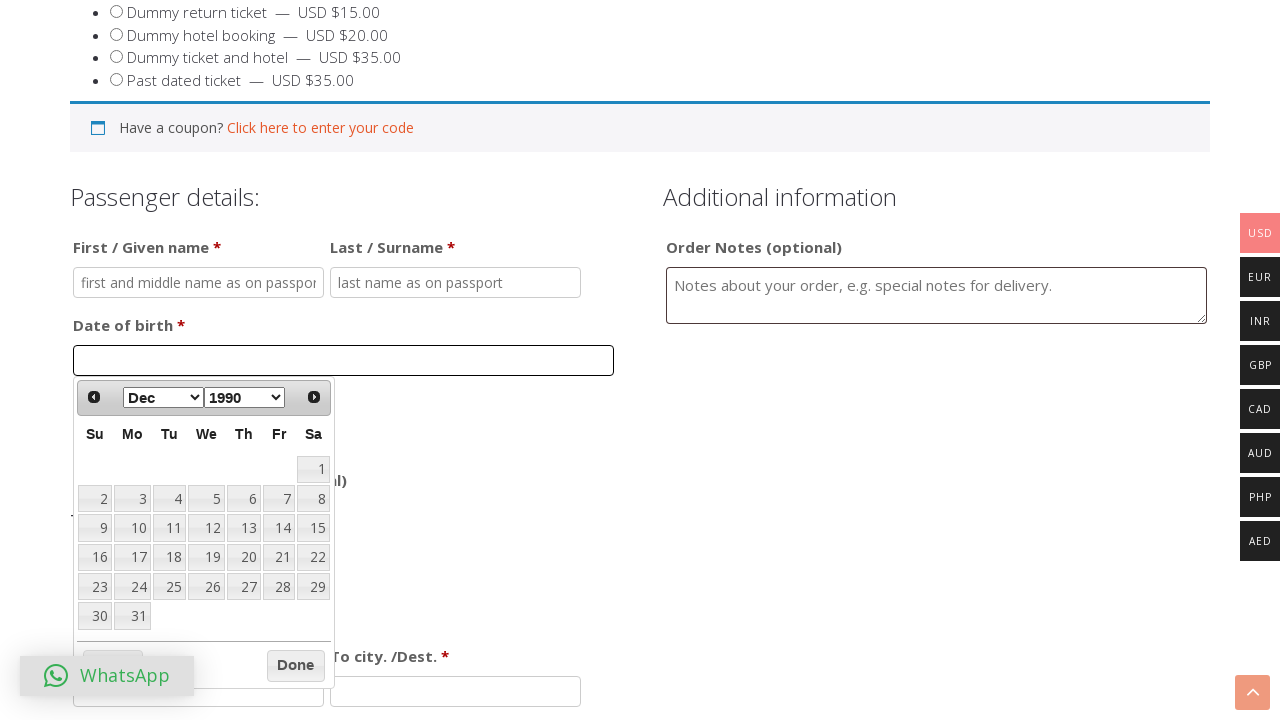

Retrieved all date elements from calendar
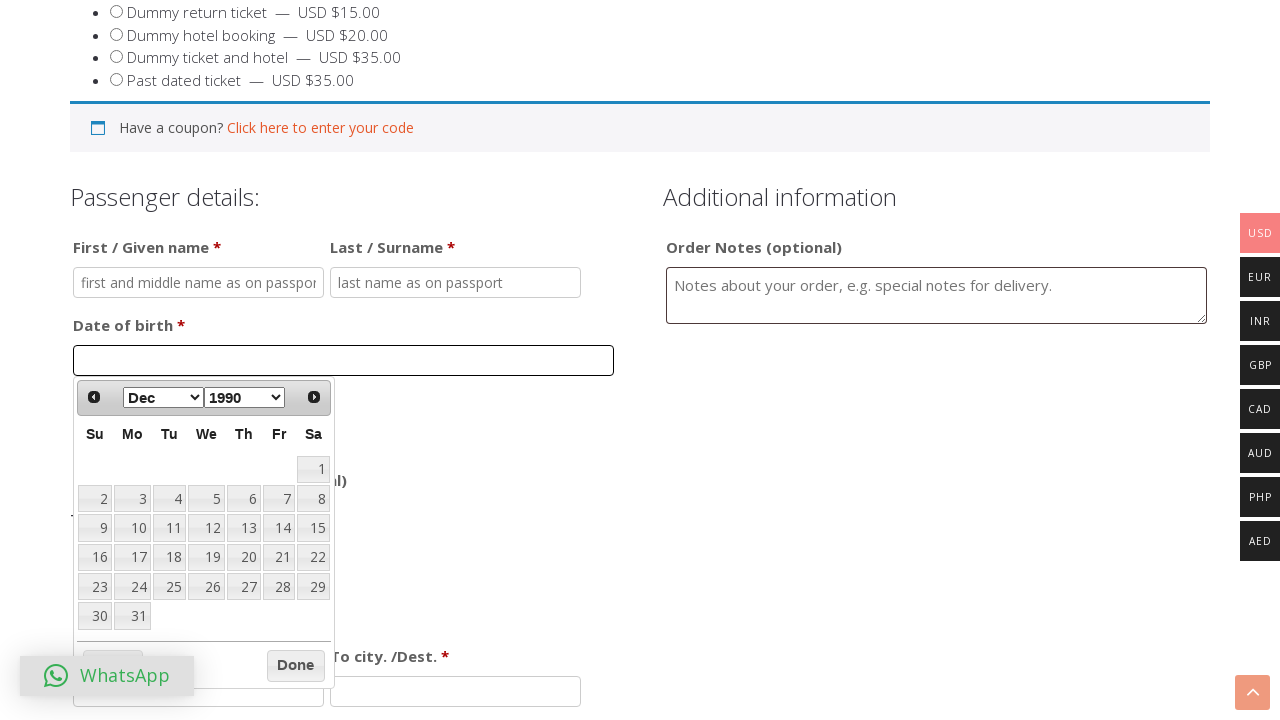

Clicked on the 25th date in the calendar at (169, 587) on table.ui-datepicker-calendar tbody tr td a >> nth=24
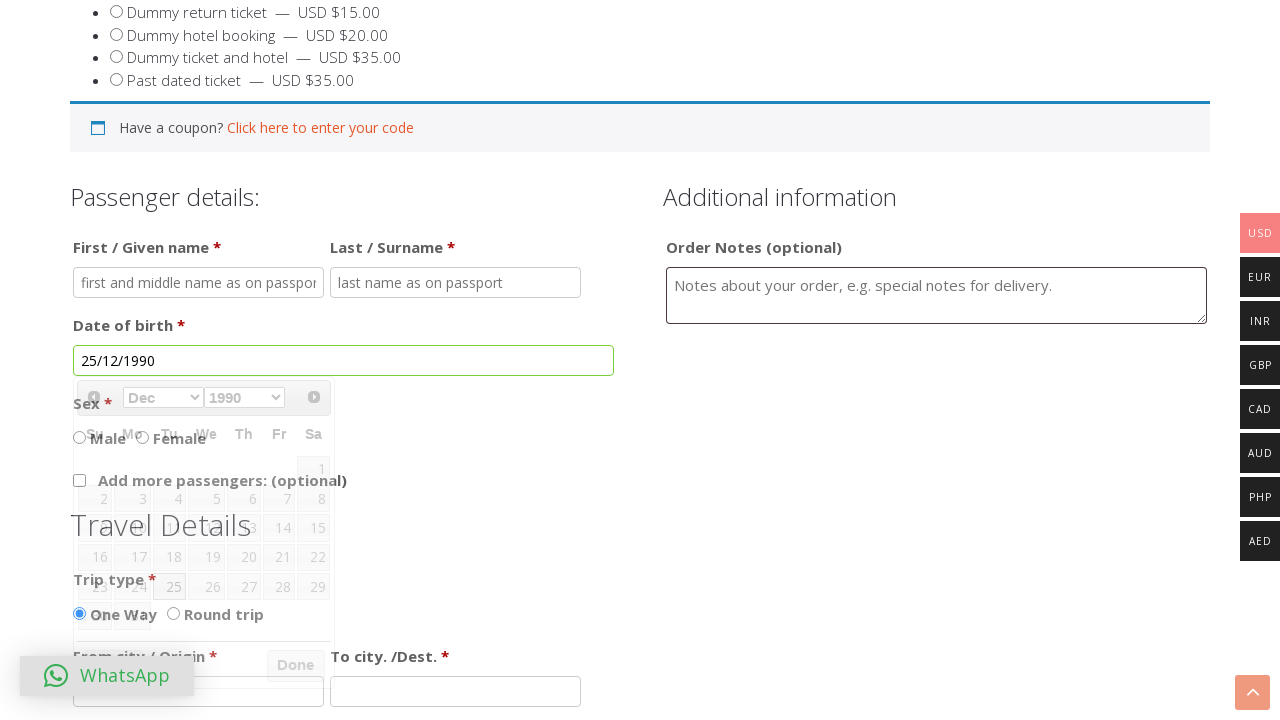

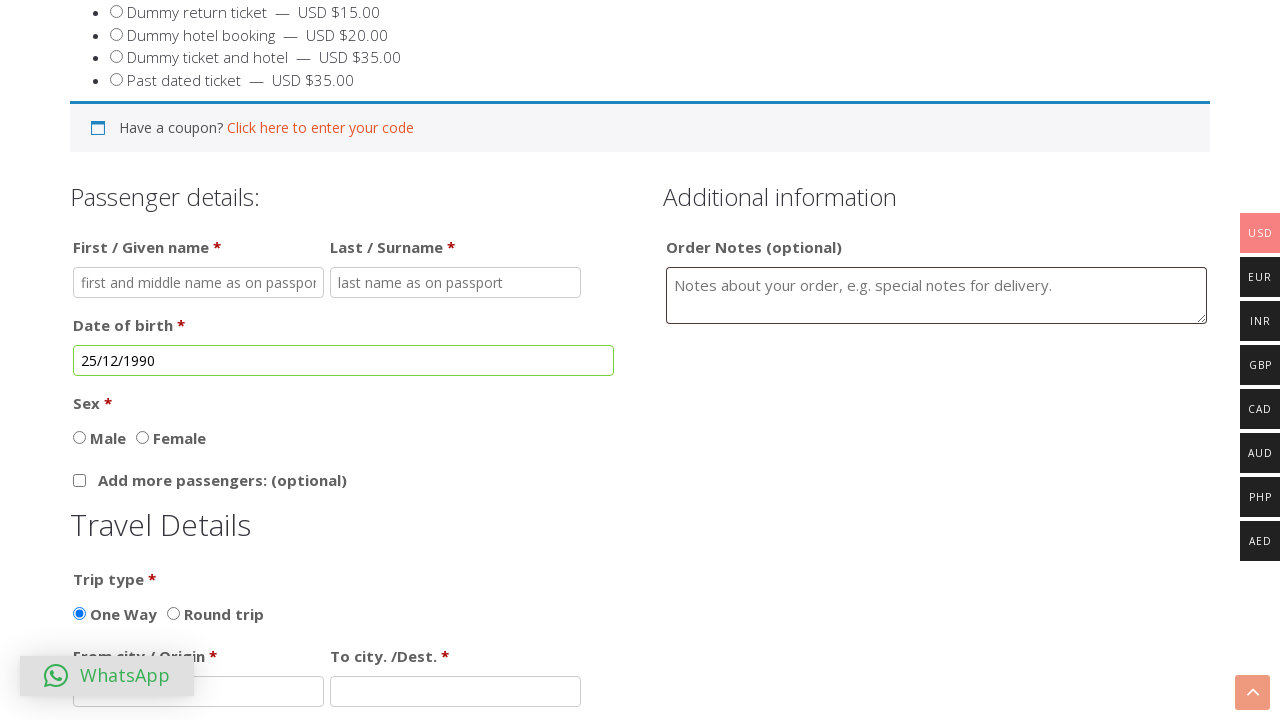